Tests auto-suggestive dropdown functionality by typing "ind" and selecting "India" from the suggestions

Starting URL: https://rahulshettyacademy.com/dropdownsPractise/

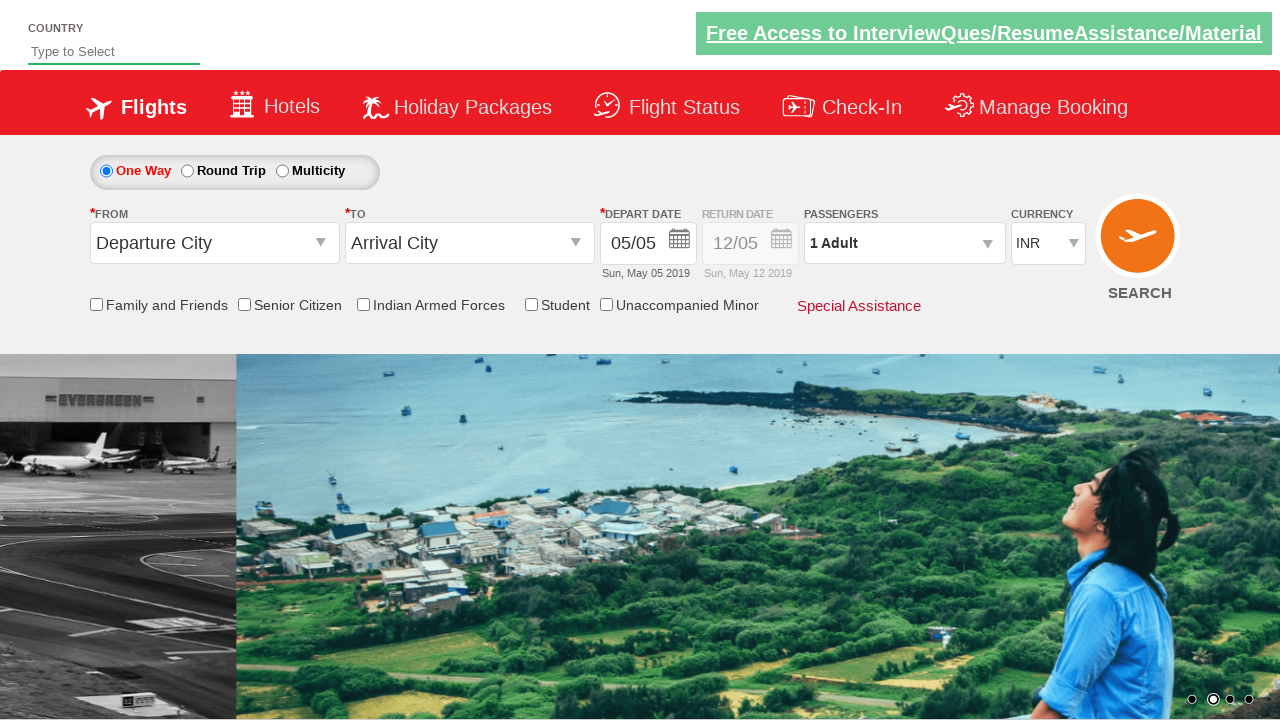

Typed 'ind' in the auto-suggest field on #autosuggest
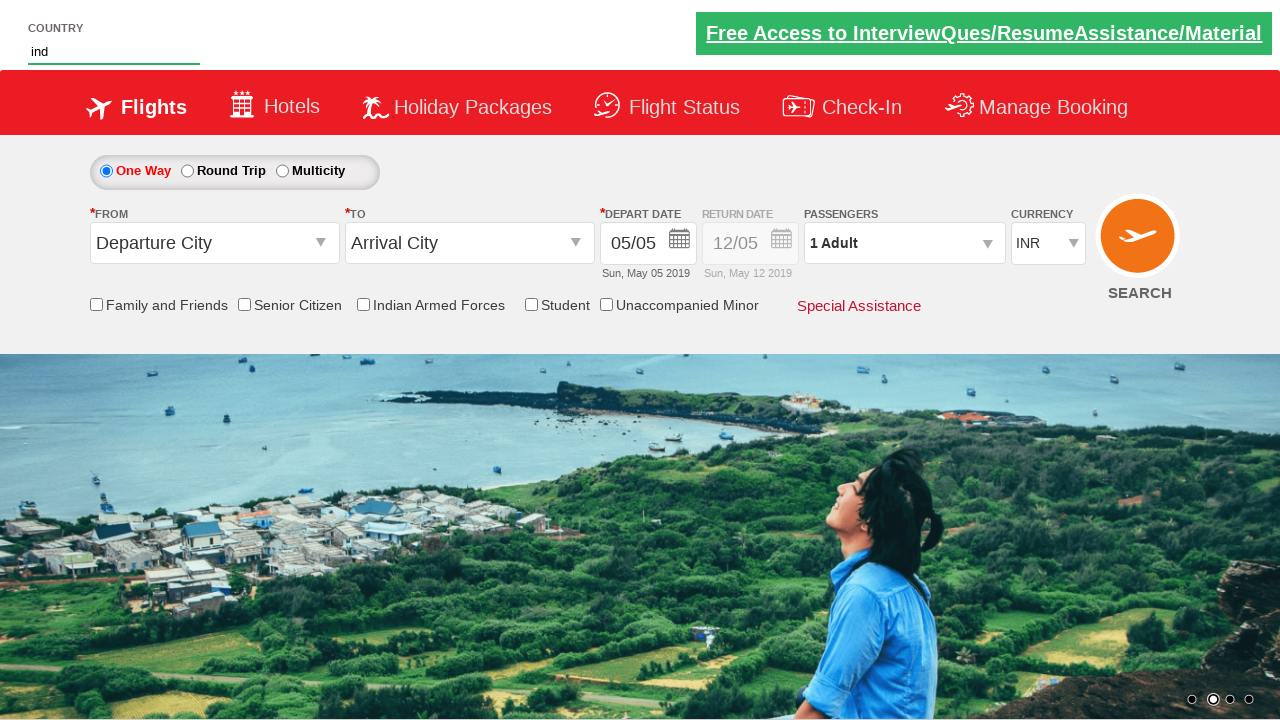

Auto-suggestive dropdown options loaded
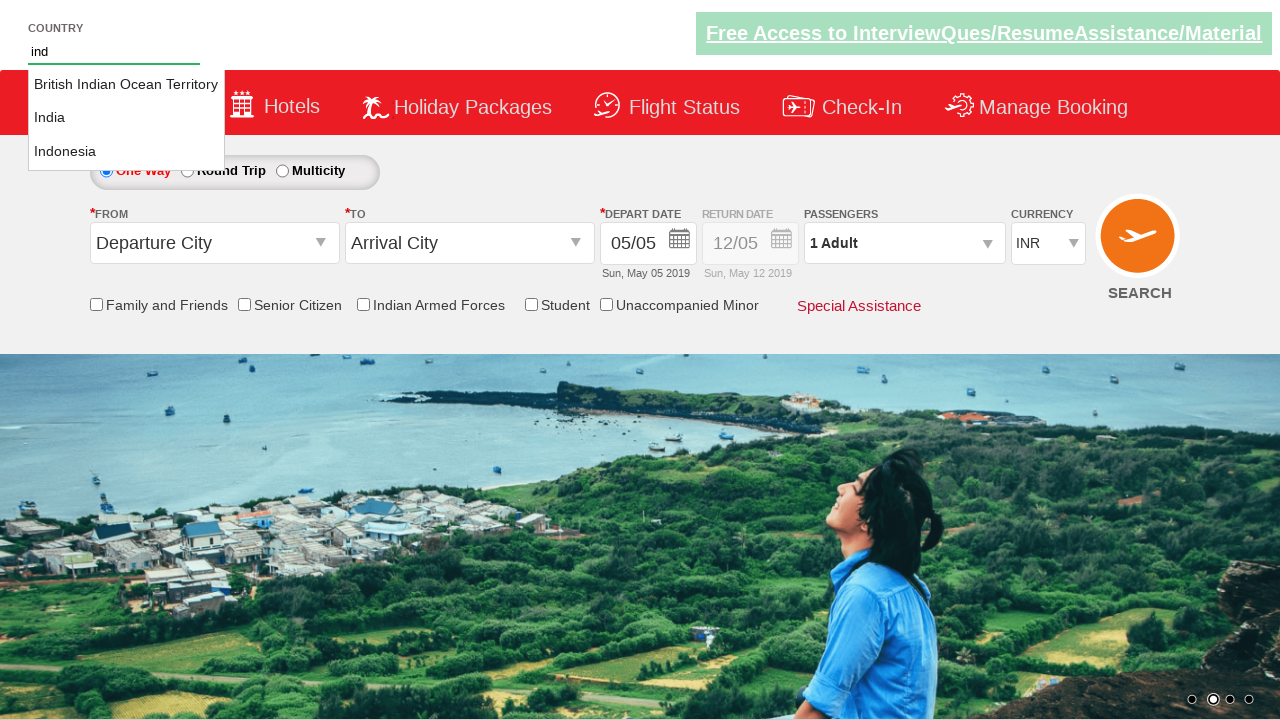

Retrieved all suggestion options from dropdown
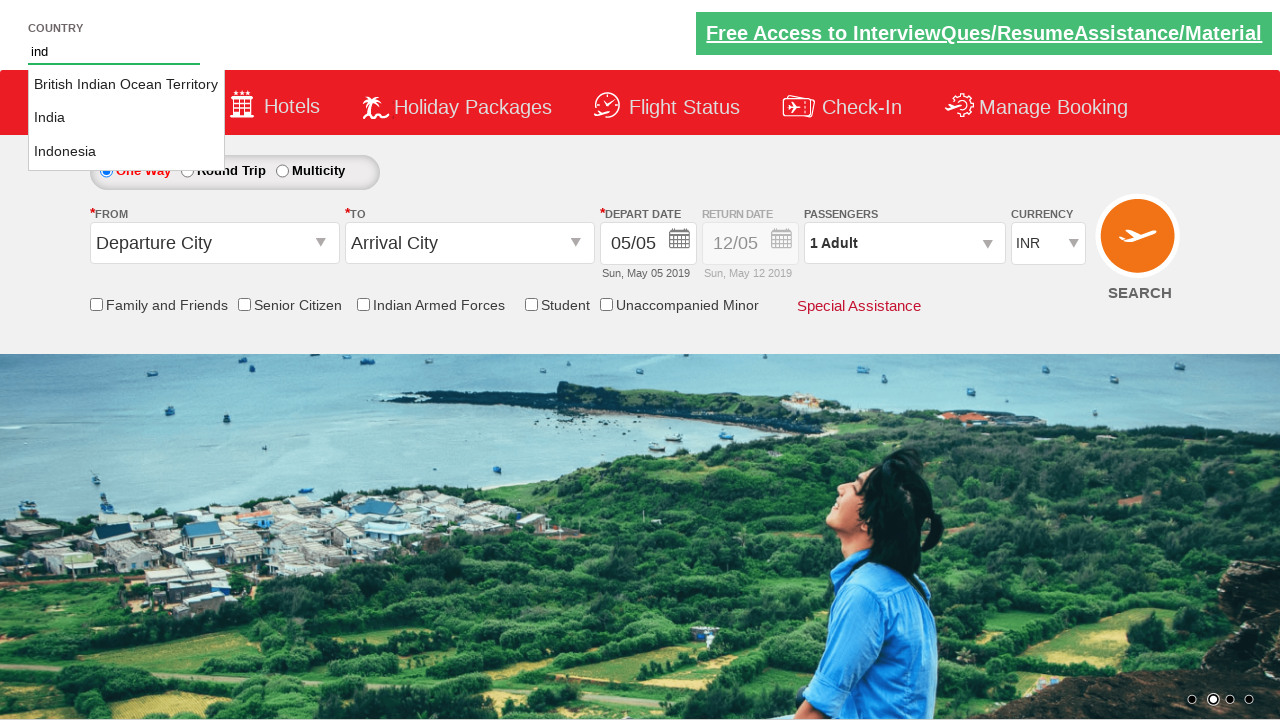

Selected 'India' from the auto-suggestive dropdown at (126, 118) on li[class='ui-menu-item'] a >> nth=1
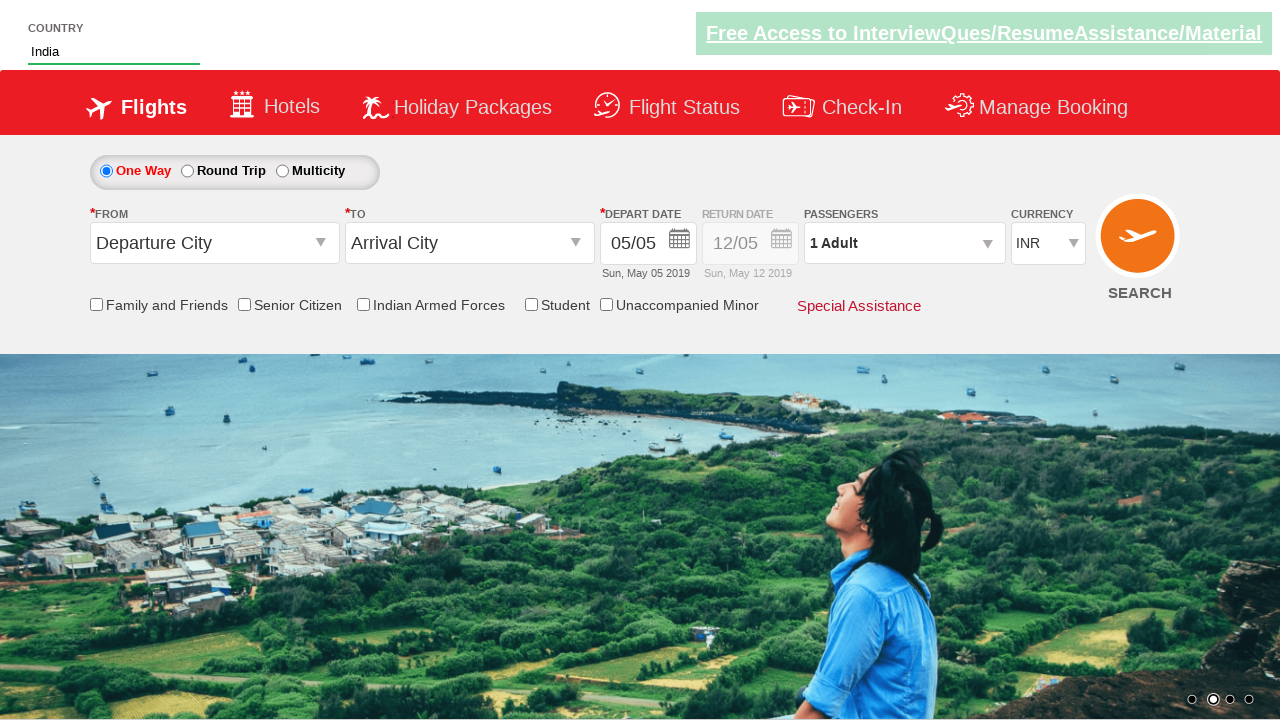

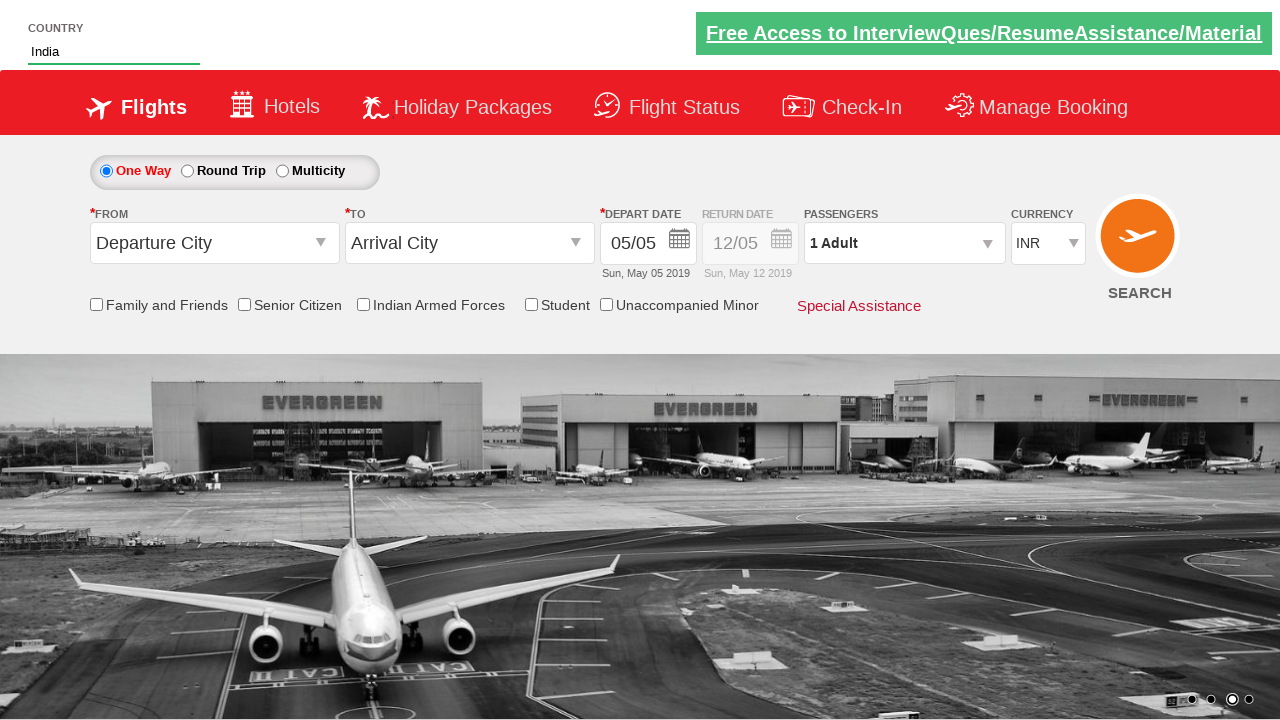